Tests browser window management by navigating to a webpage and demonstrating minimize, maximize, and fullscreen operations while logging window position and size.

Starting URL: https://techproeducation.com

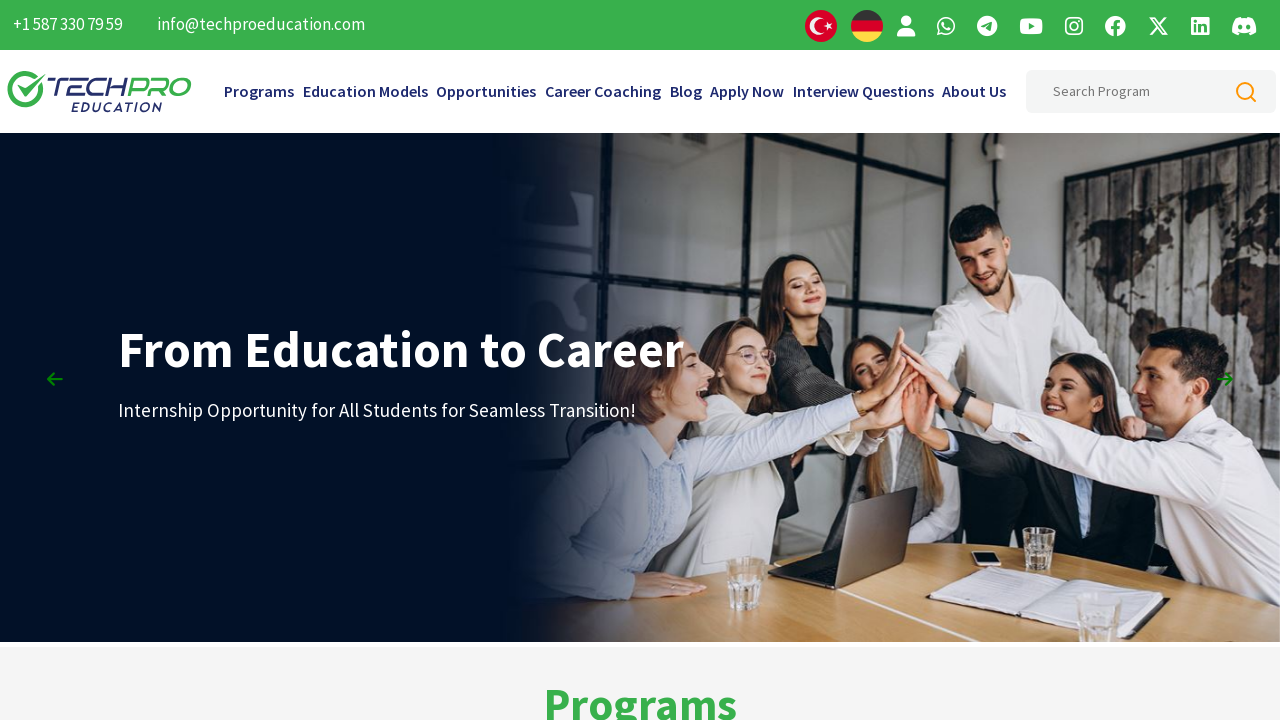

Retrieved initial viewport size
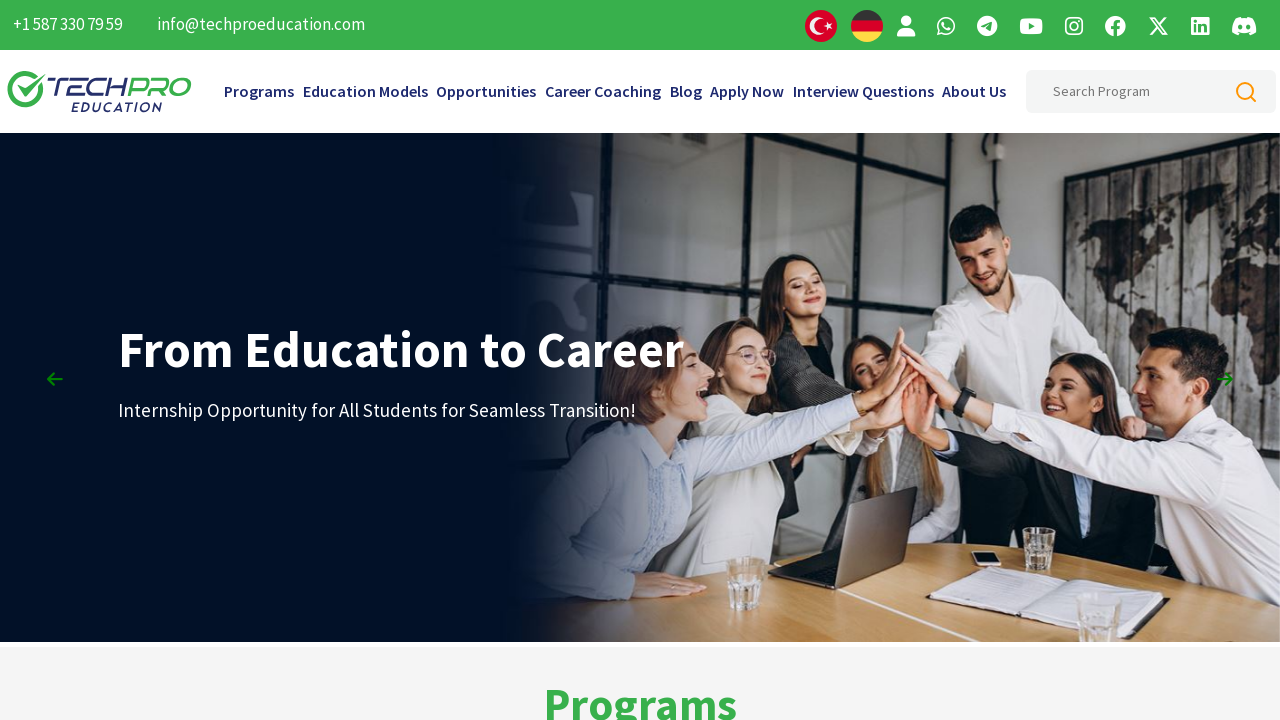

Waited 2 seconds before minimizing viewport
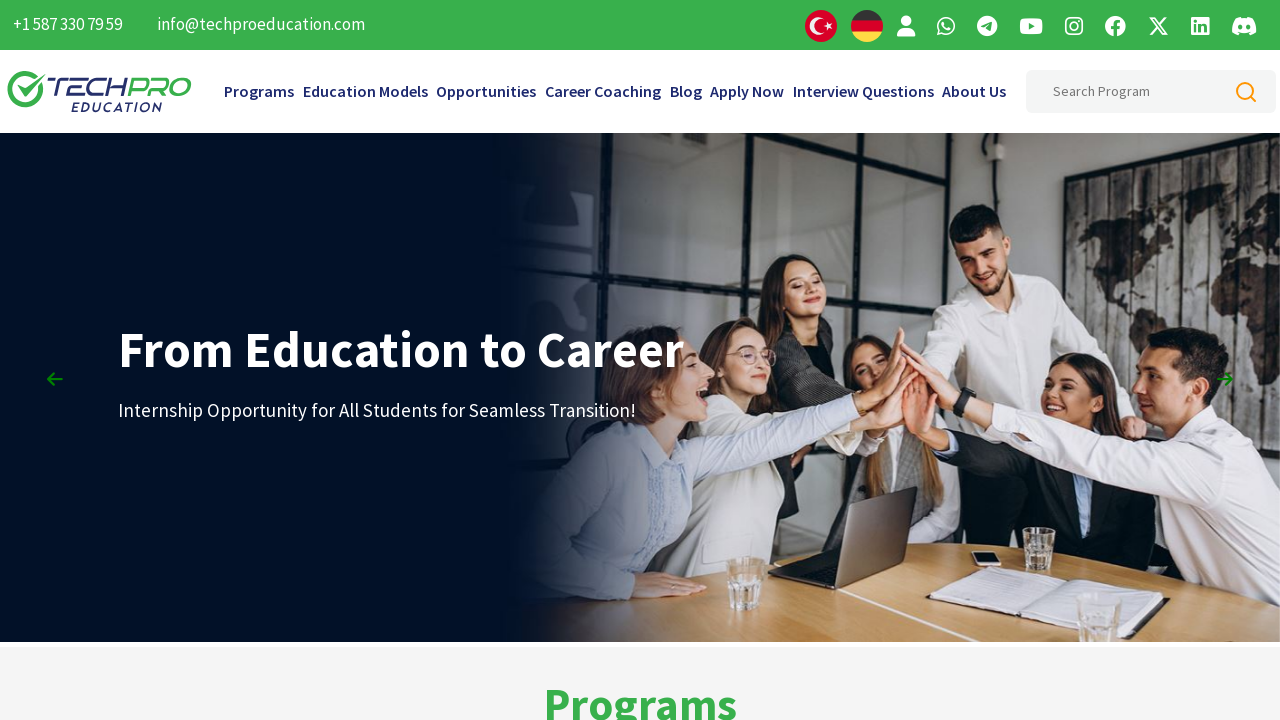

Set viewport to maximized size (1920x1080)
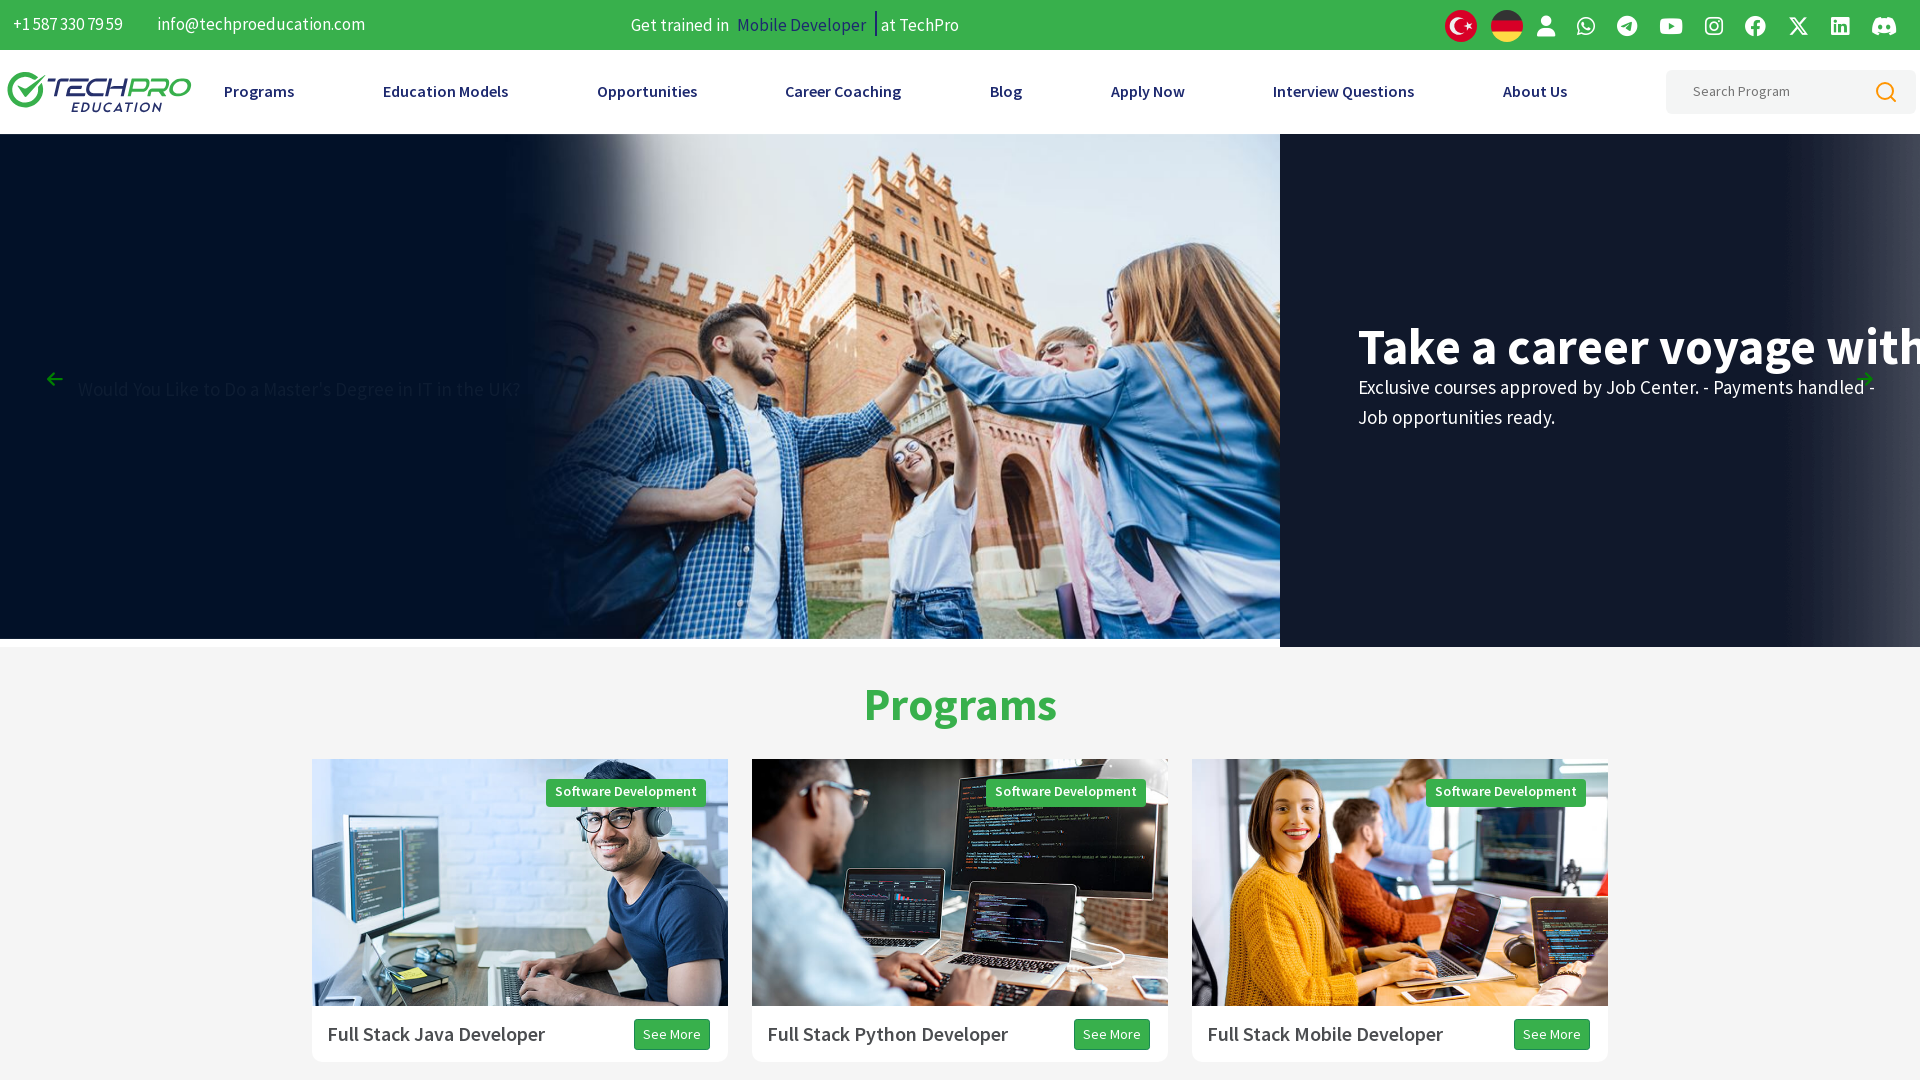

Waited 2 seconds after maximizing viewport
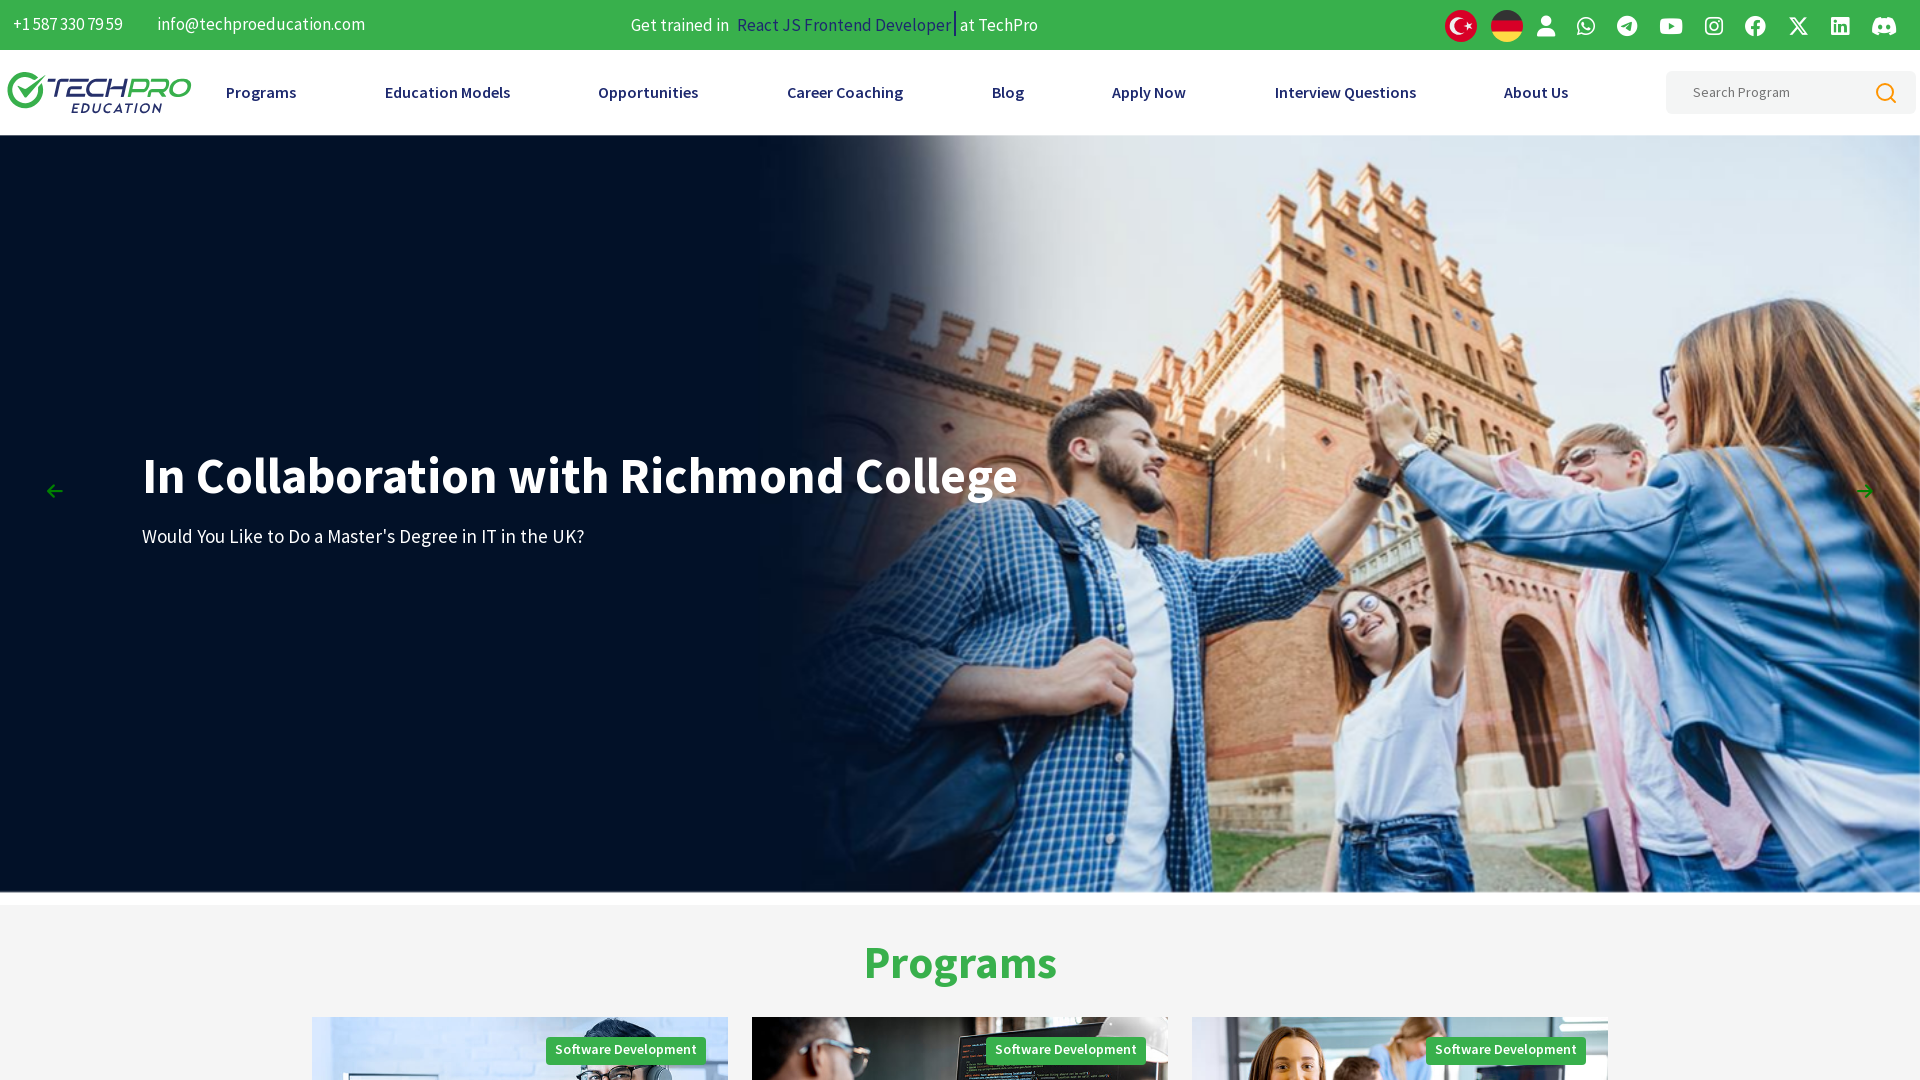

Retrieved maximized viewport size
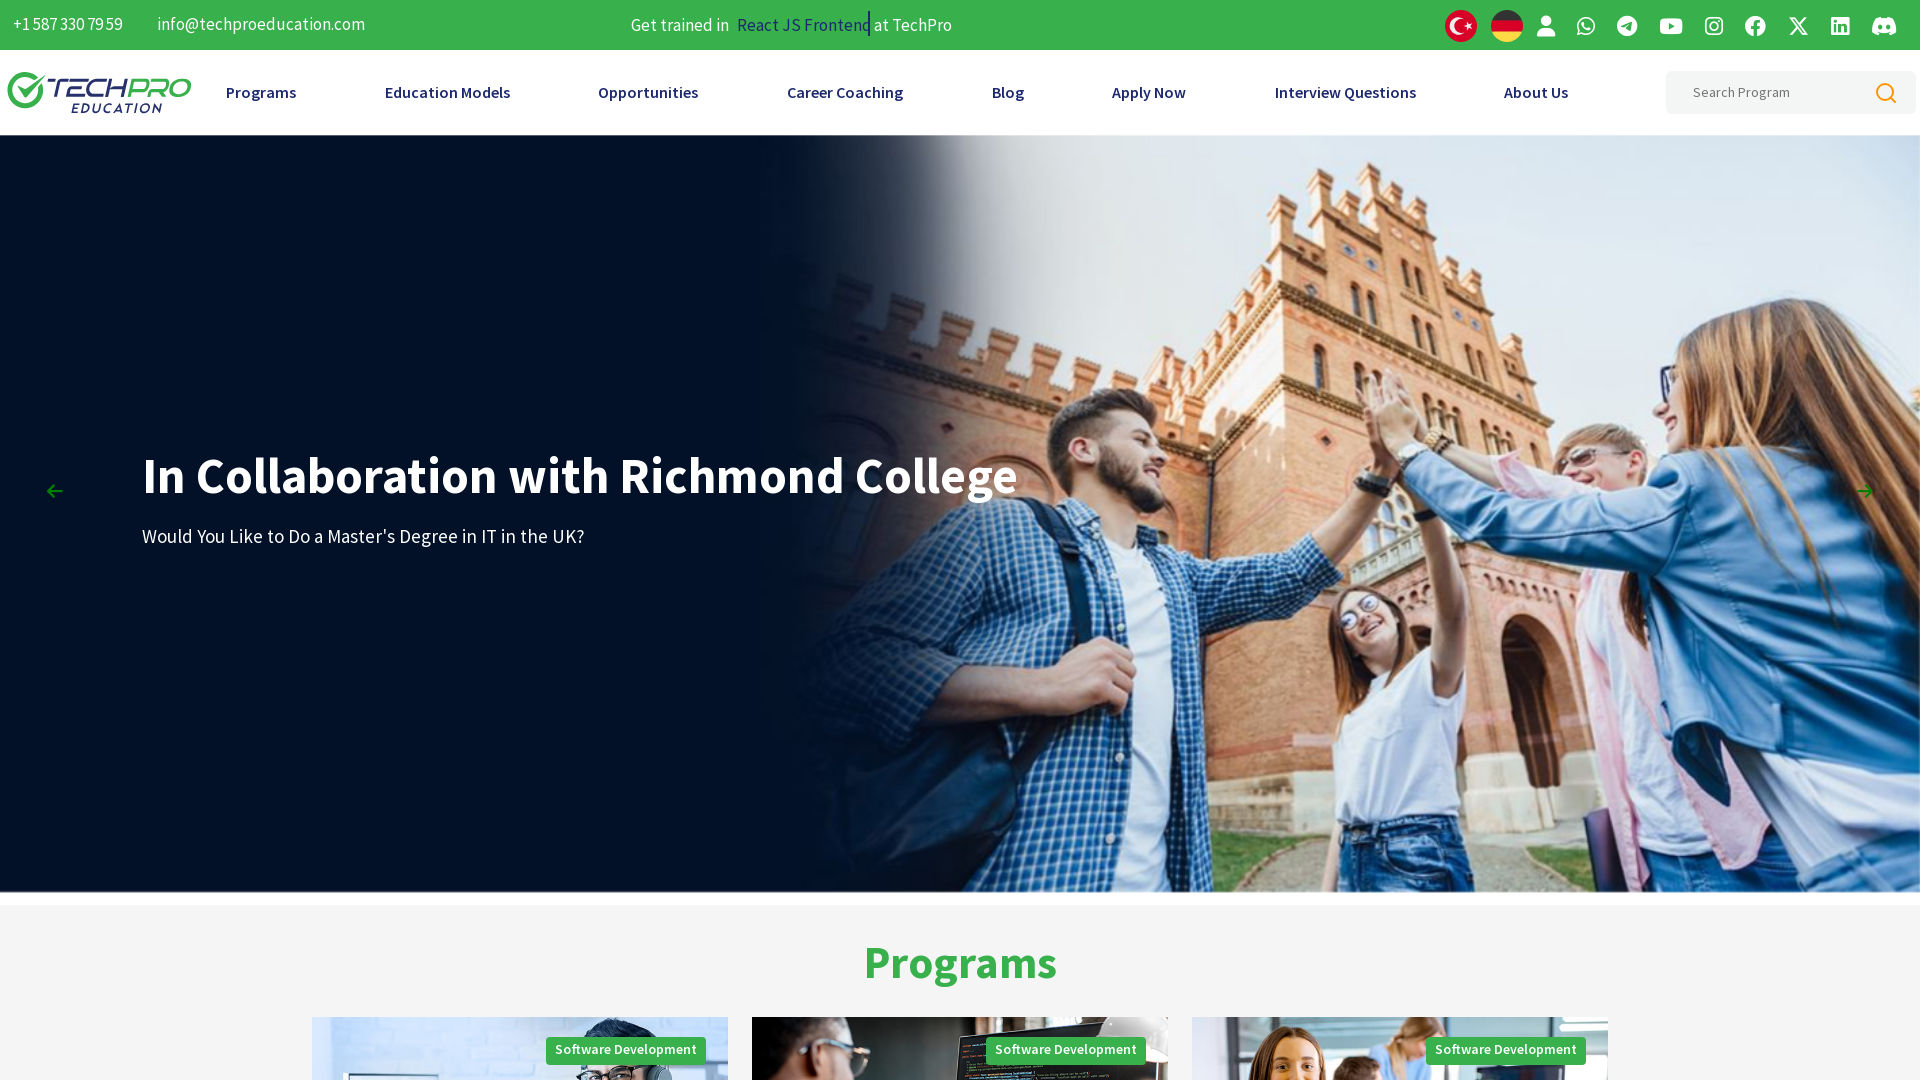

Set viewport to fullscreen size (1920x1080)
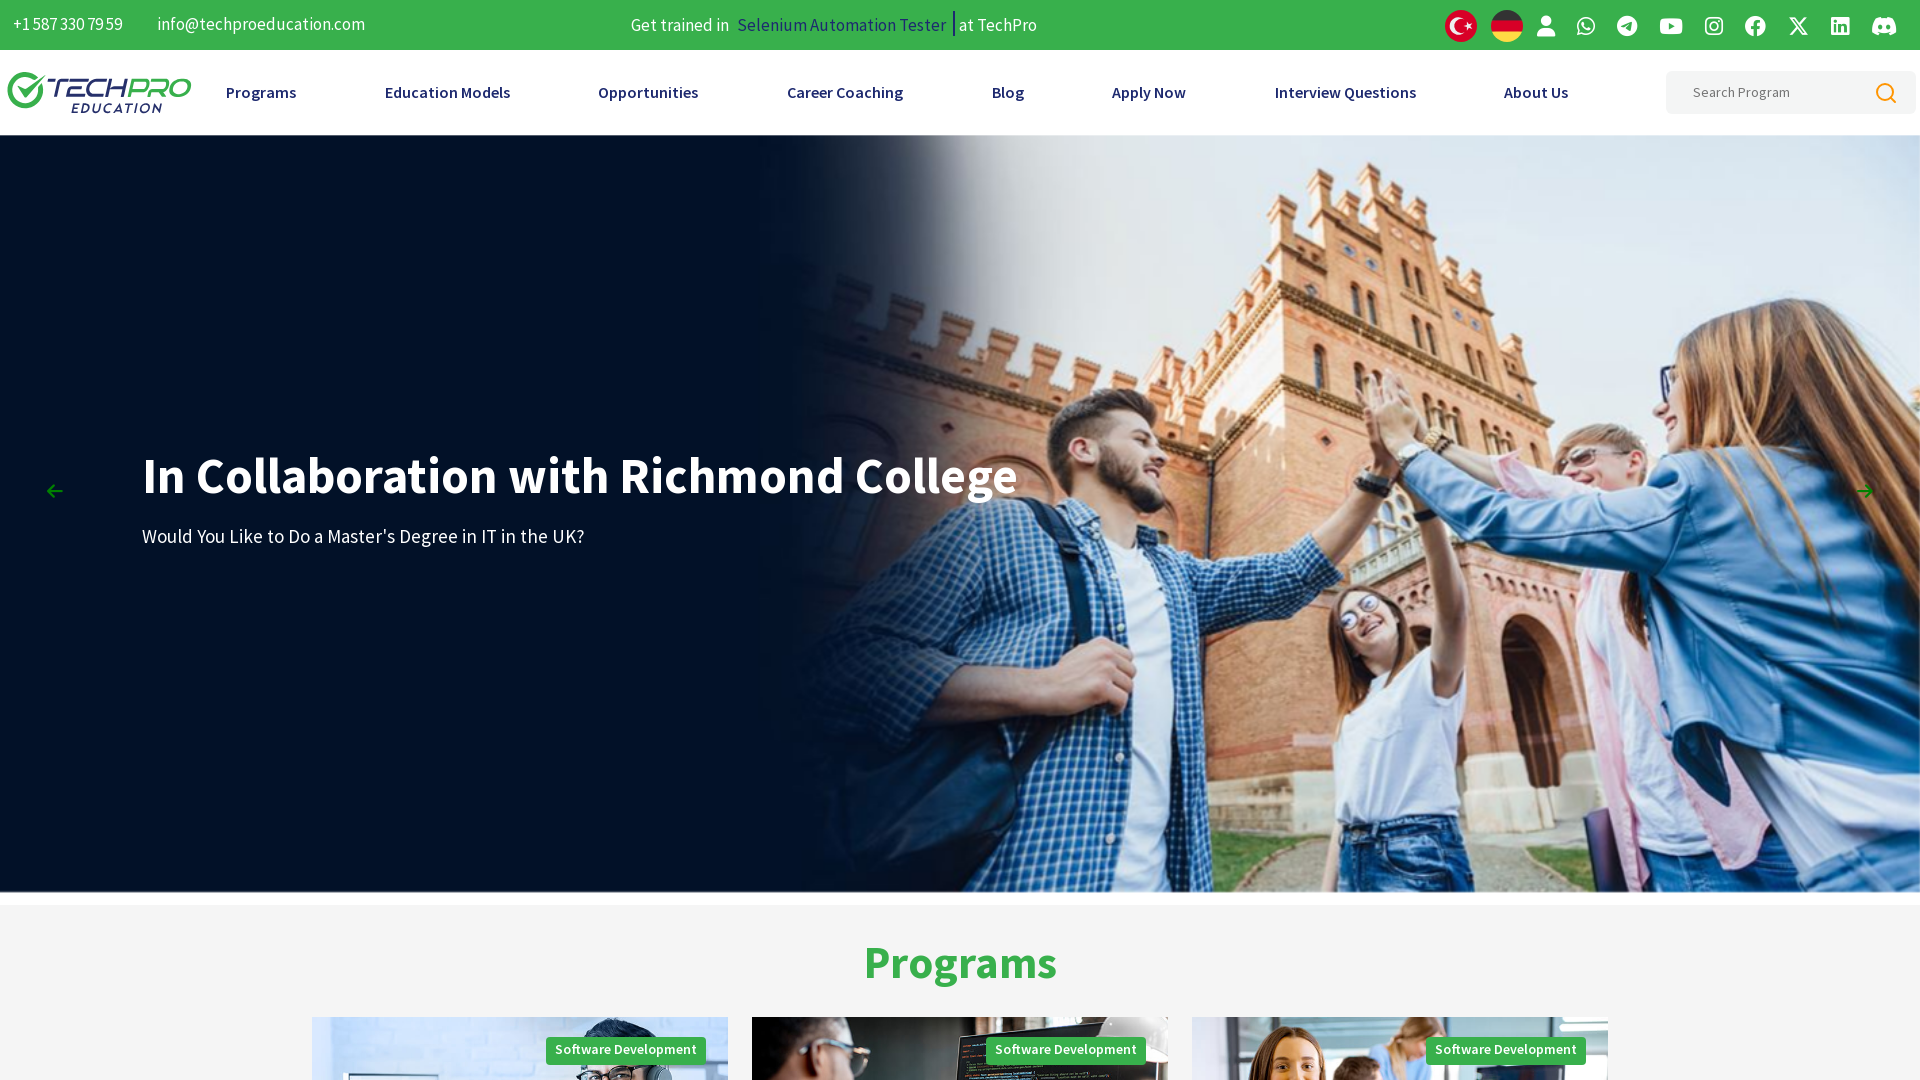

Waited 2 seconds after fullscreen viewport adjustment
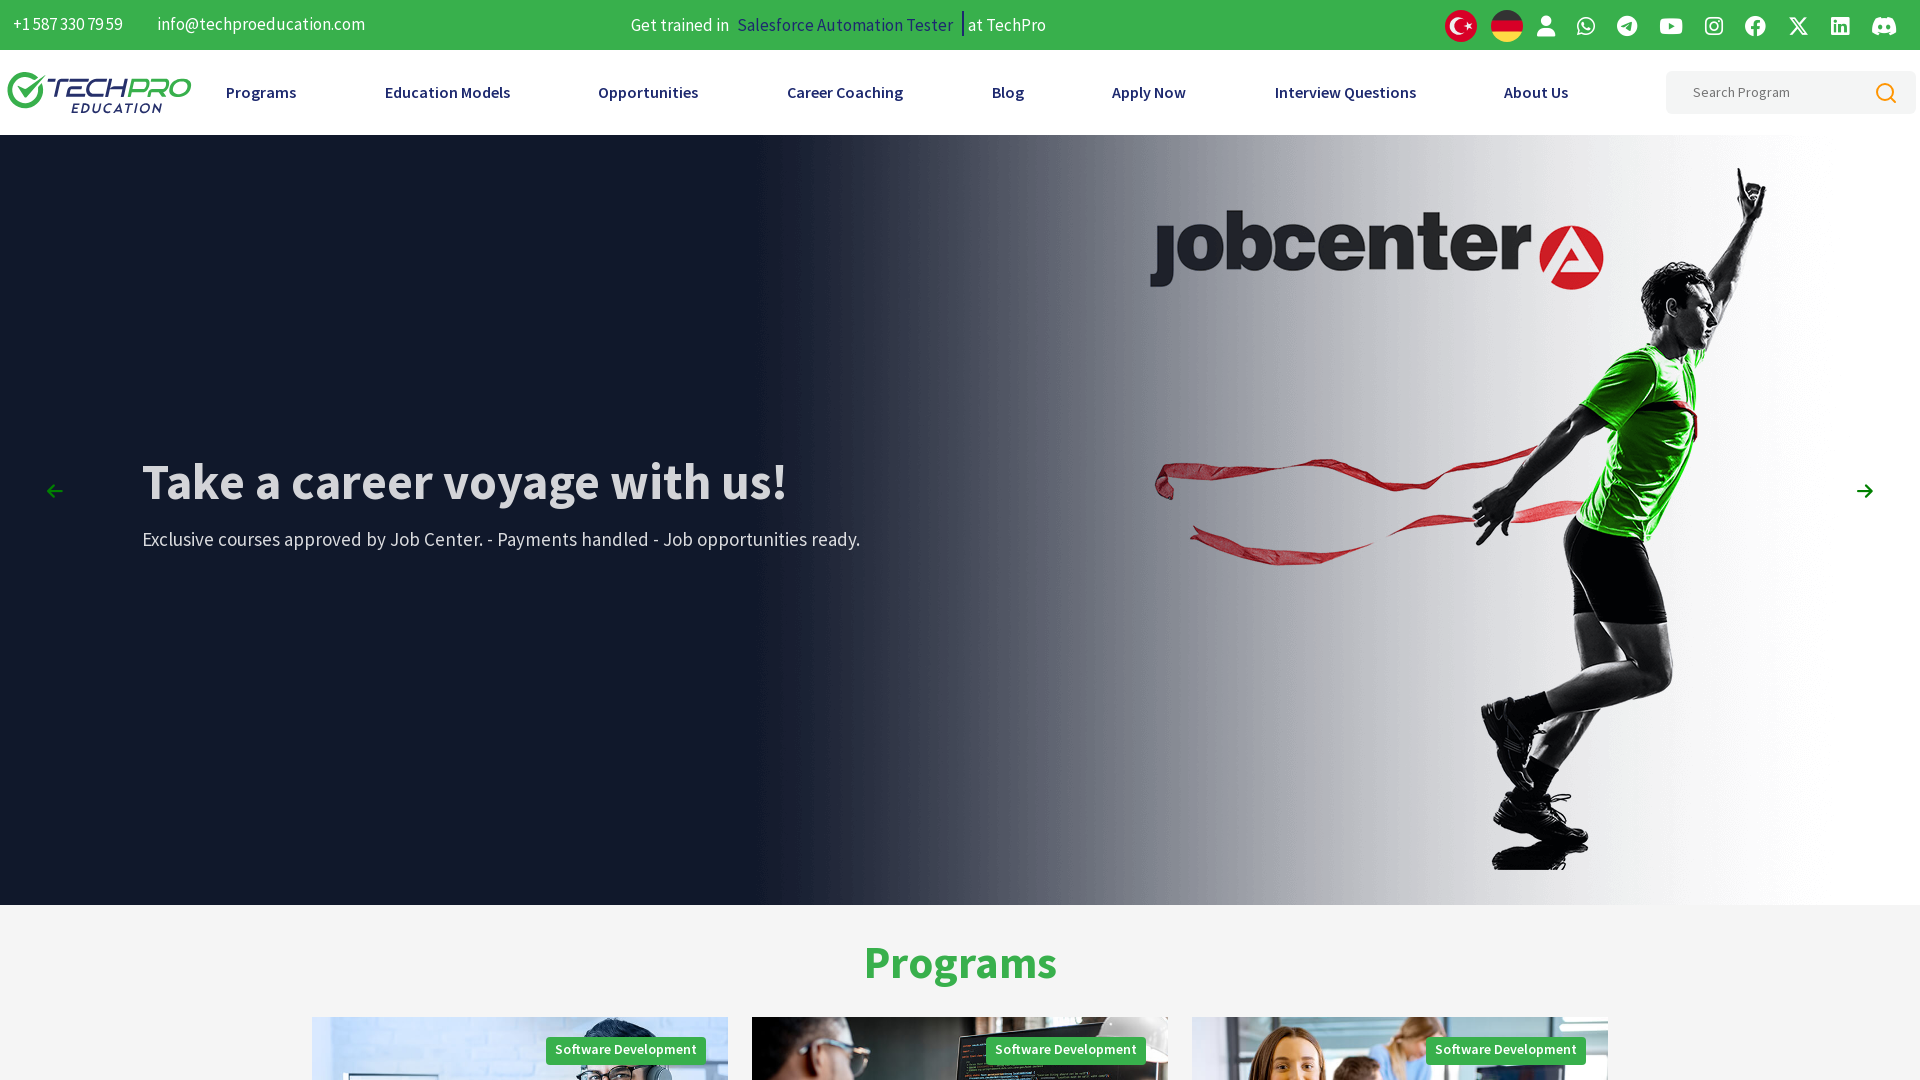

Retrieved final fullscreen viewport size
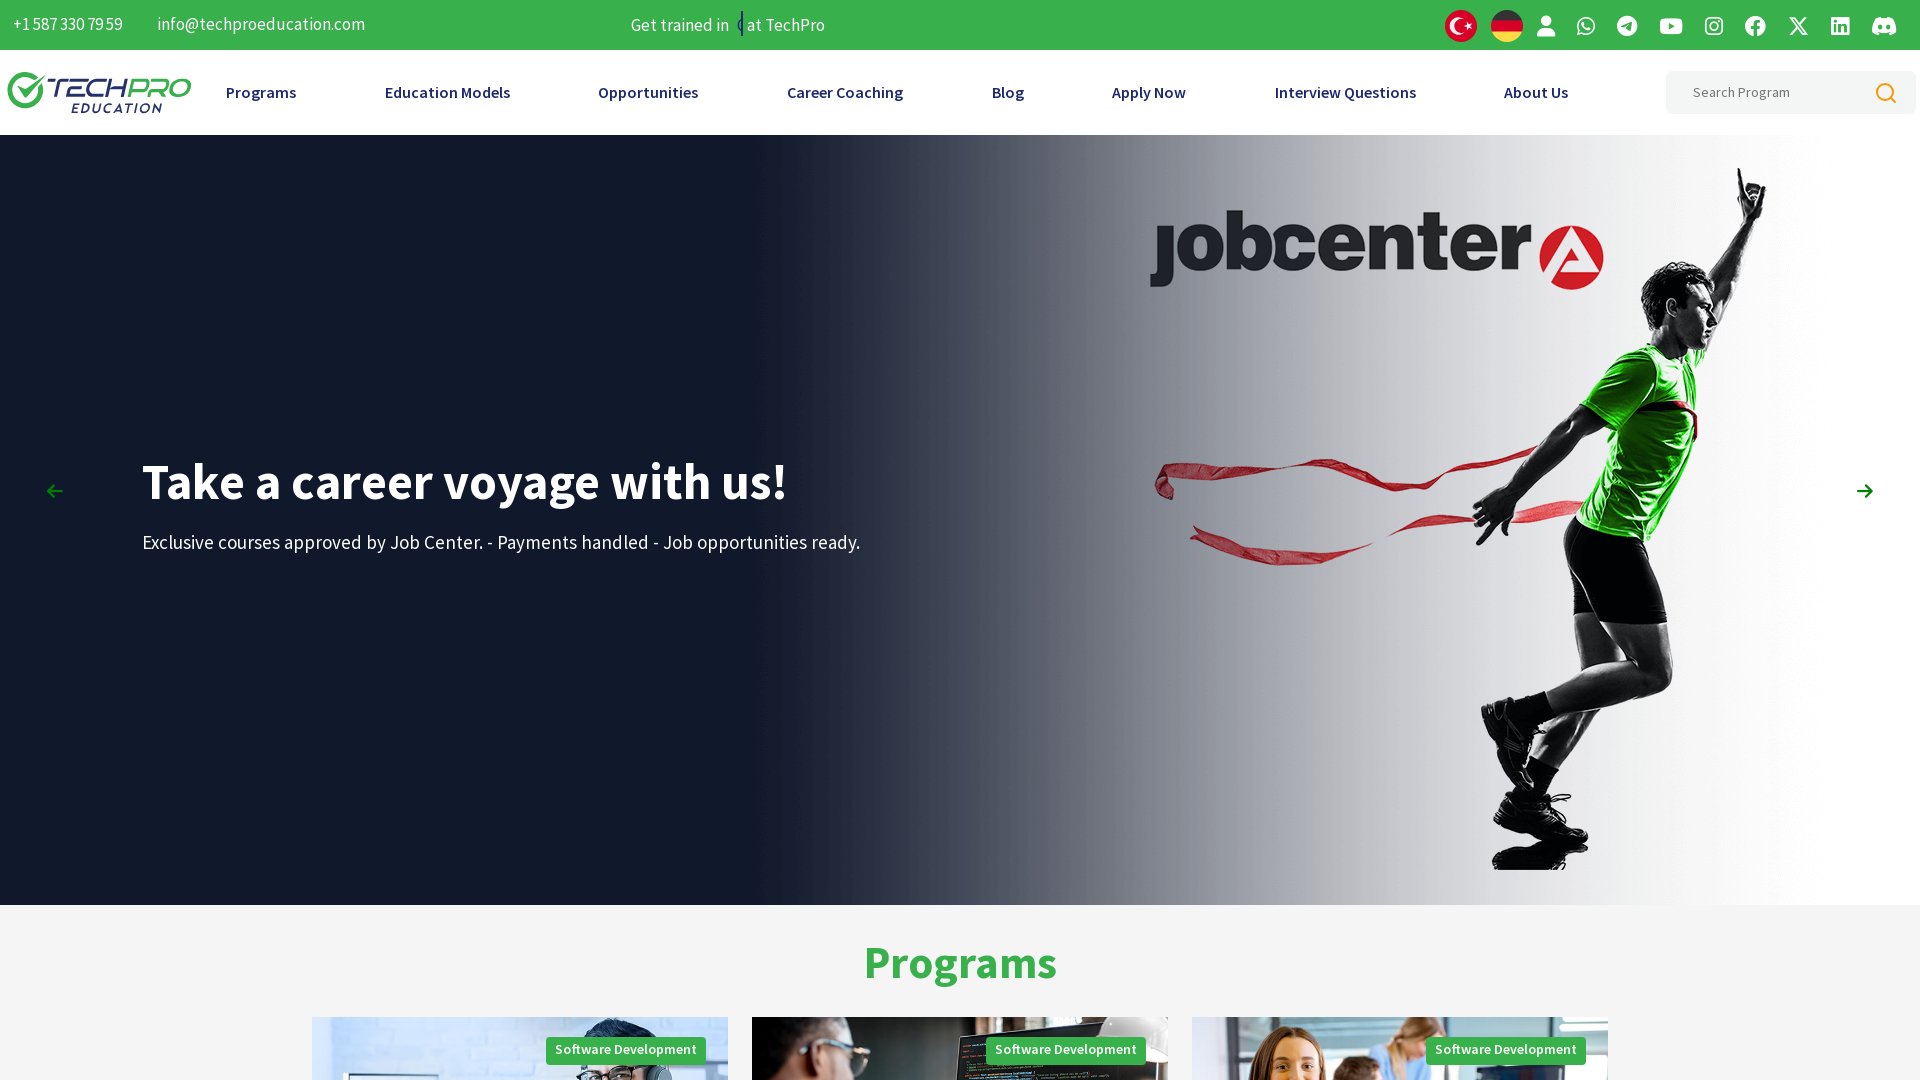

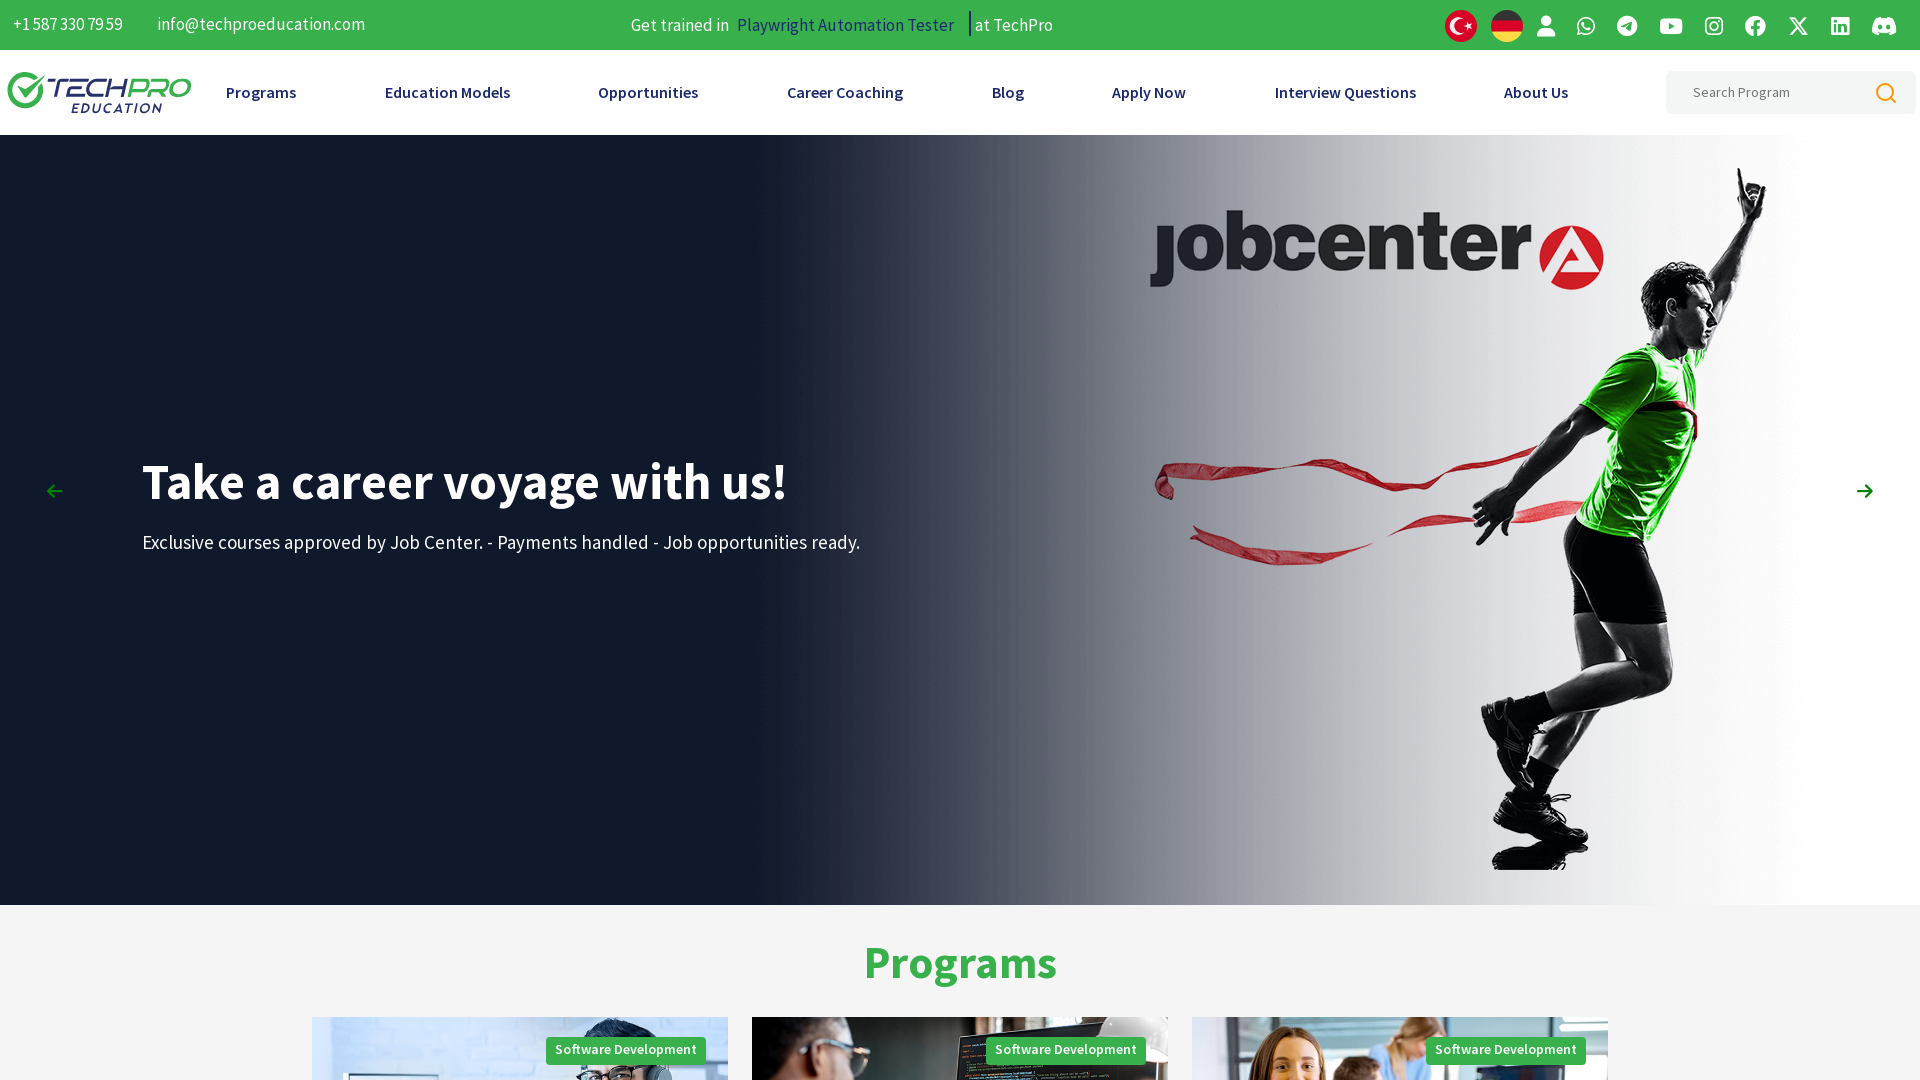